Fills out a simple form with multiple input fields including first name, last name, email, mobile number, and message

Starting URL: https://v1.training-support.net/selenium/simple-form

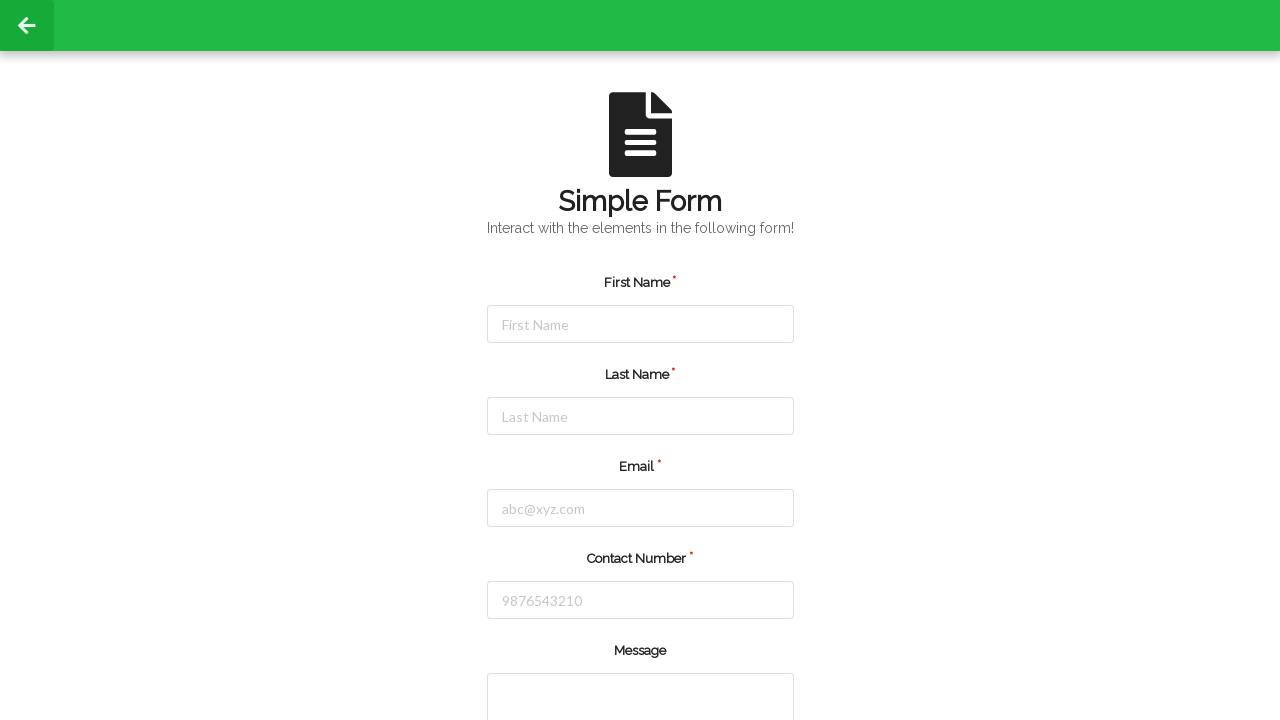

Filled first name field with 'John' on #firstName
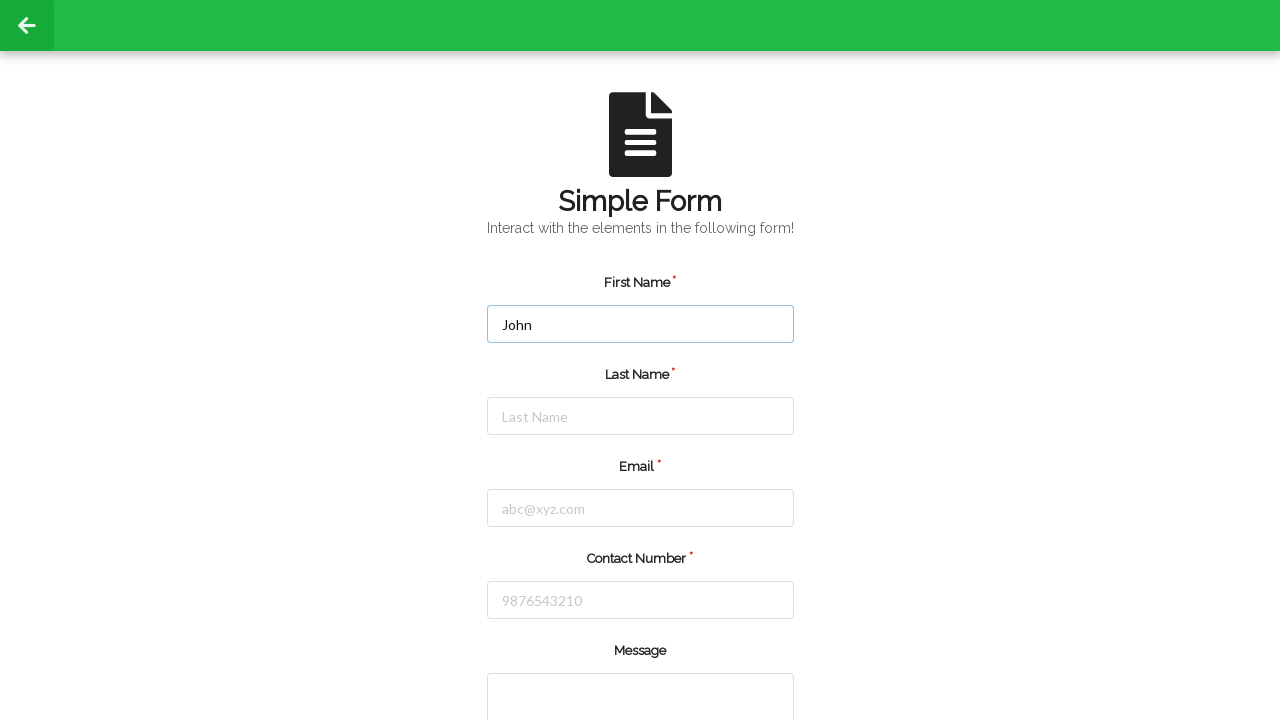

Filled last name field with 'Smith' on #lastName
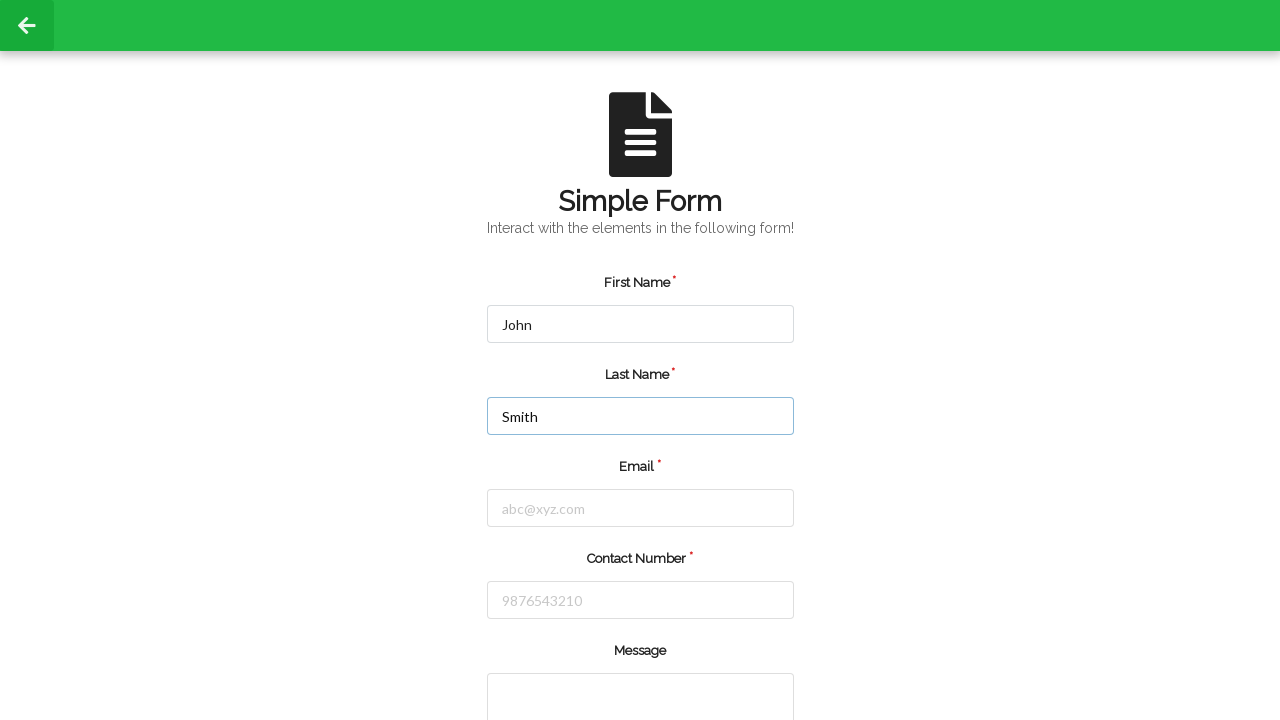

Filled email field with 'john.smith@example.com' on input[type='email']
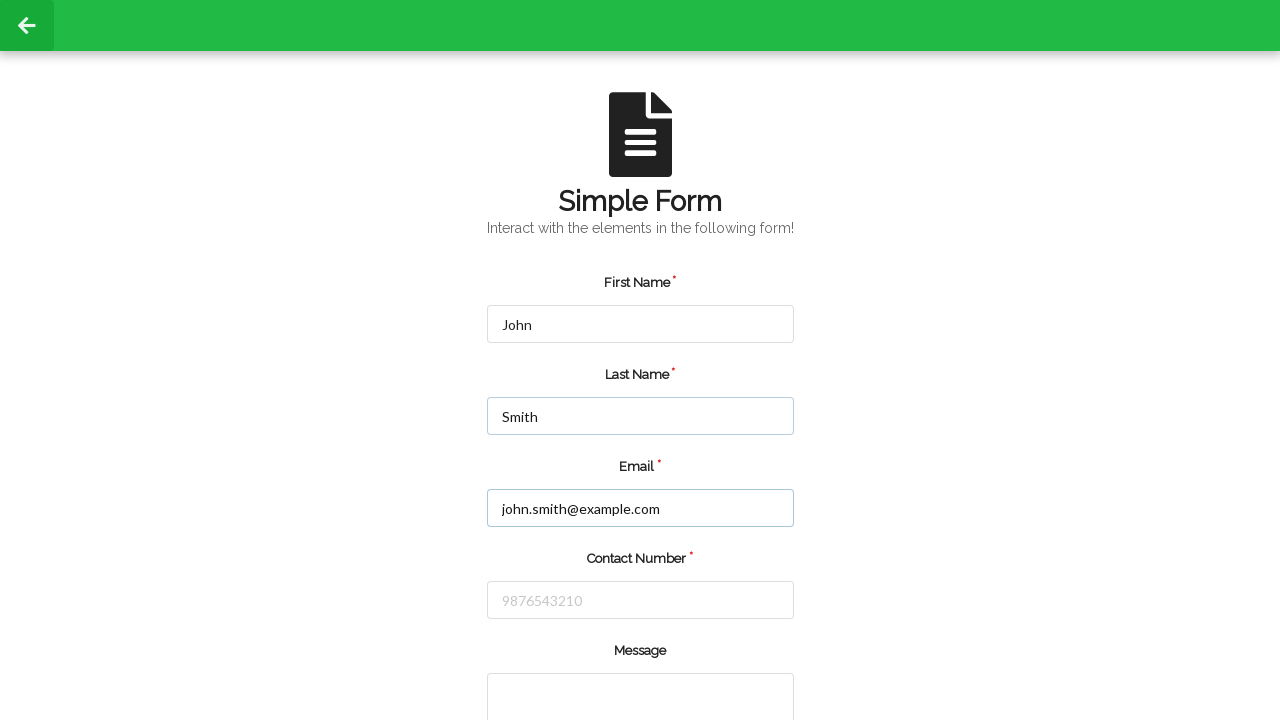

Filled mobile number field with '9876543210' on input[type='tel']
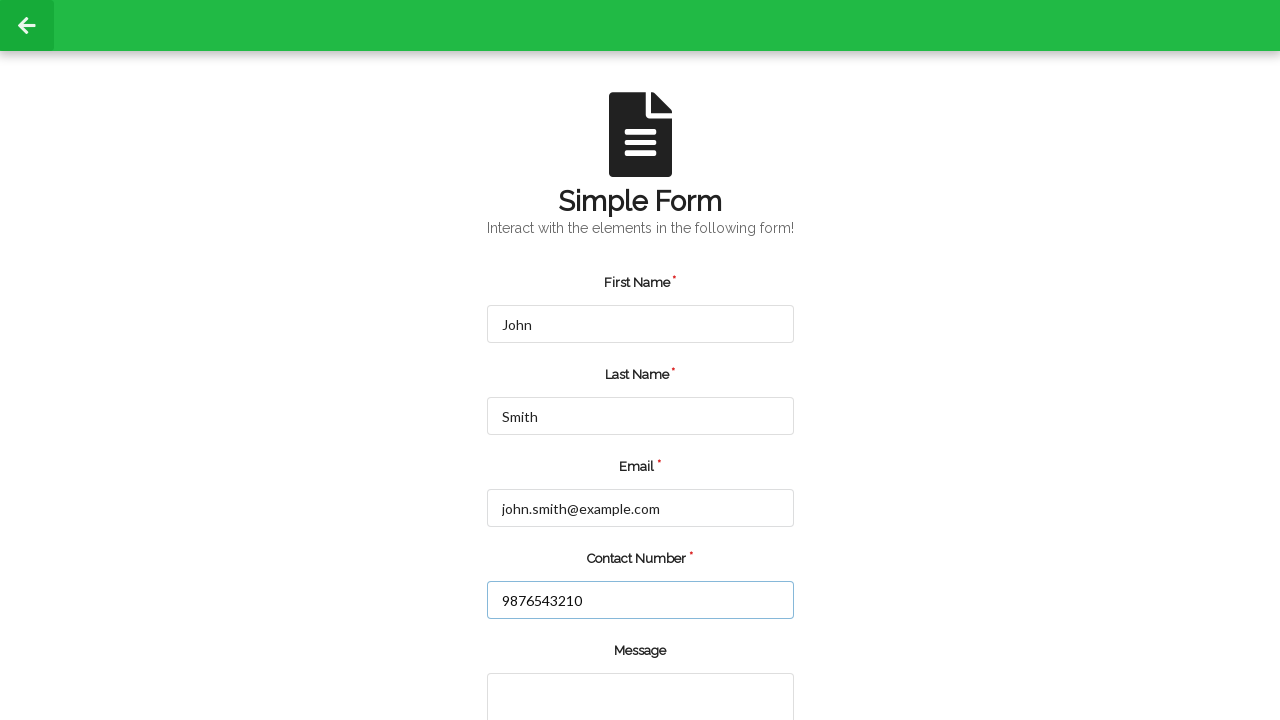

Filled message field with test message on textarea
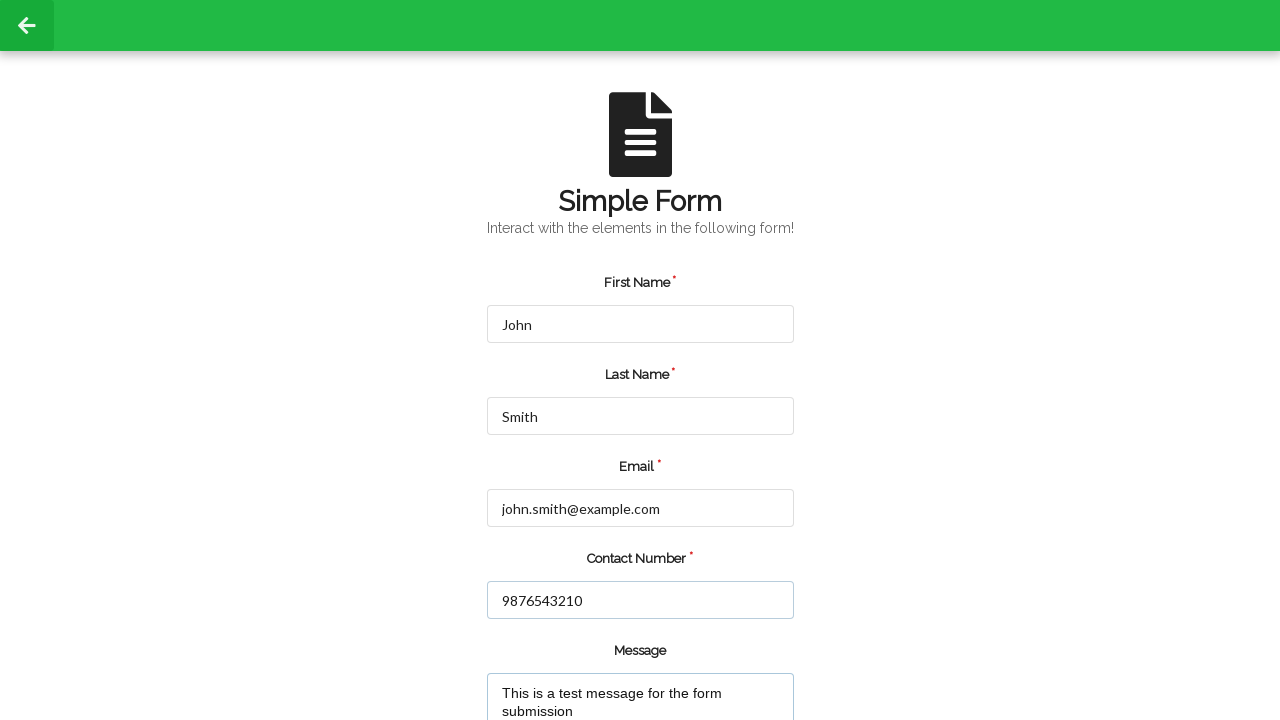

Clicked submit button to submit the form at (558, 660) on input[value='submit']
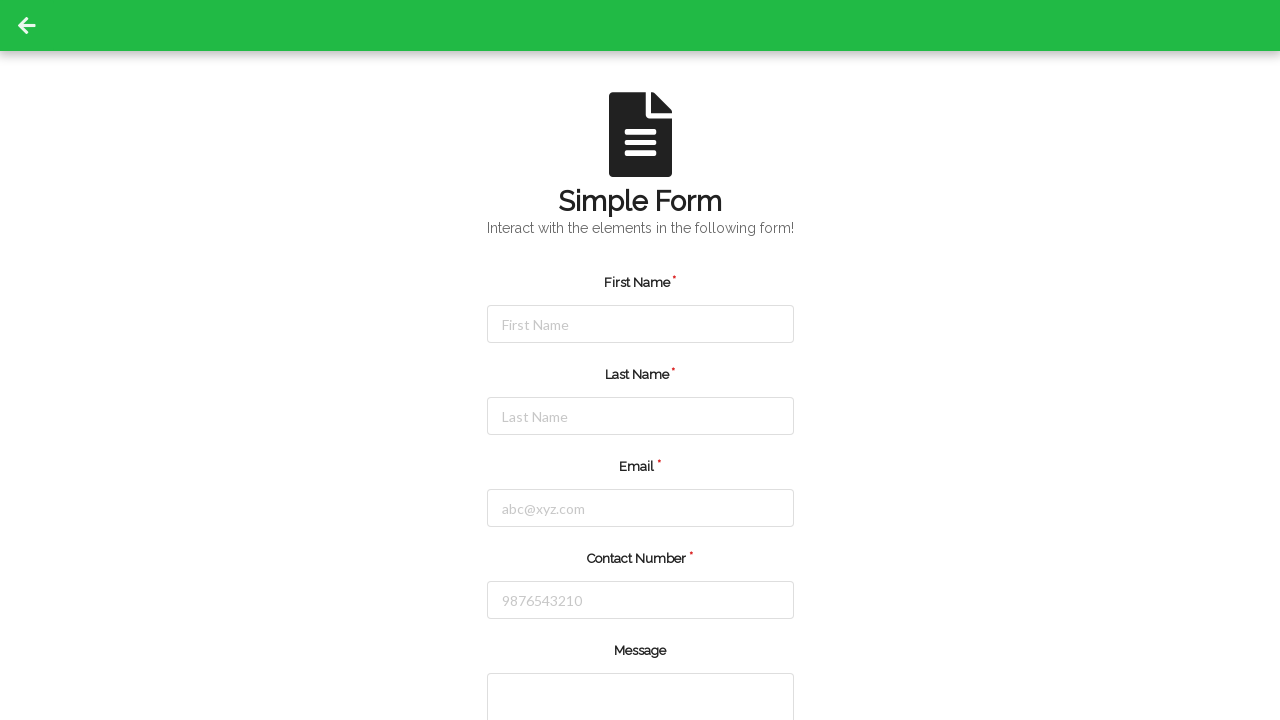

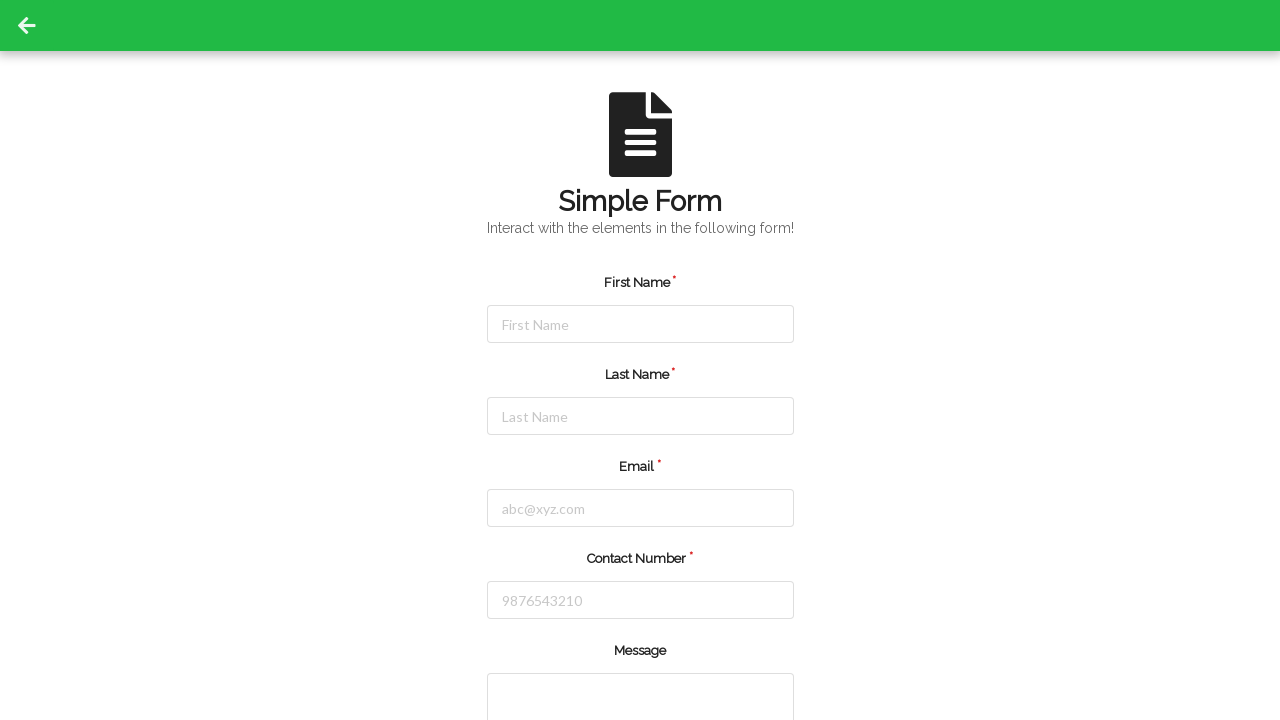